Tests that registration without filling any fields is not permitted by submitting an empty form.

Starting URL: https://davi-vert.vercel.app/index.html

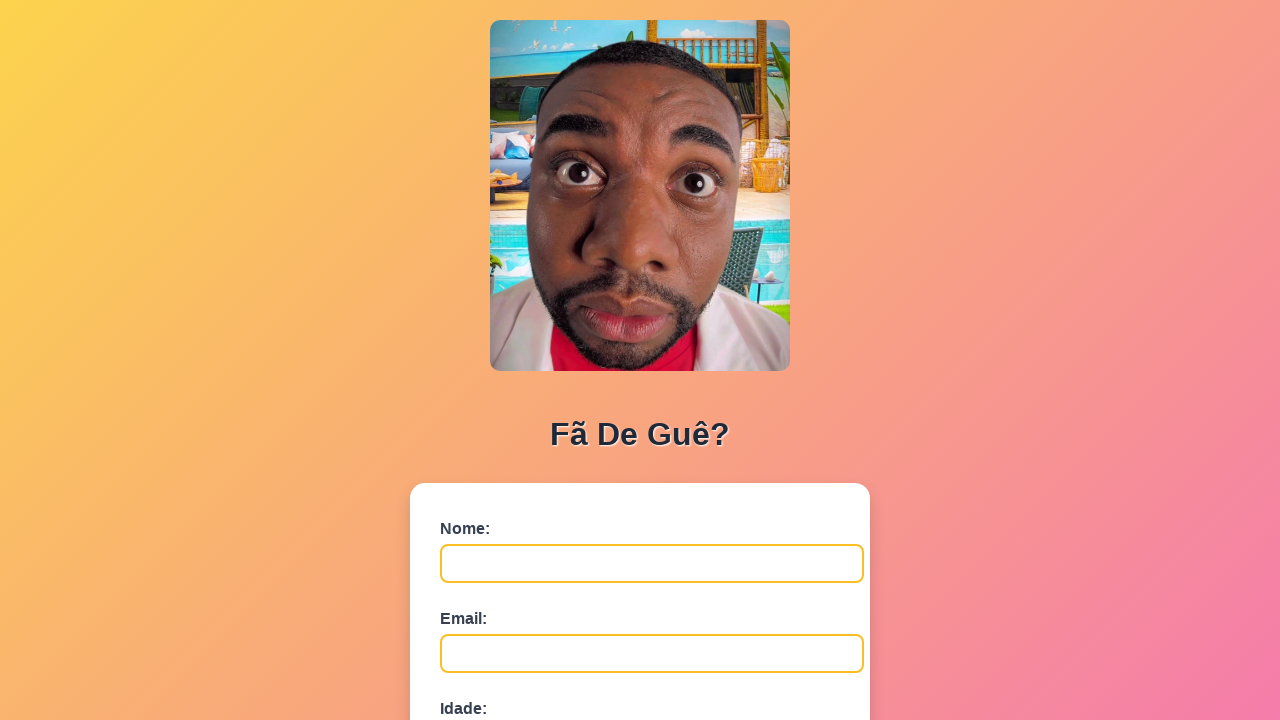

Navigated to registration page
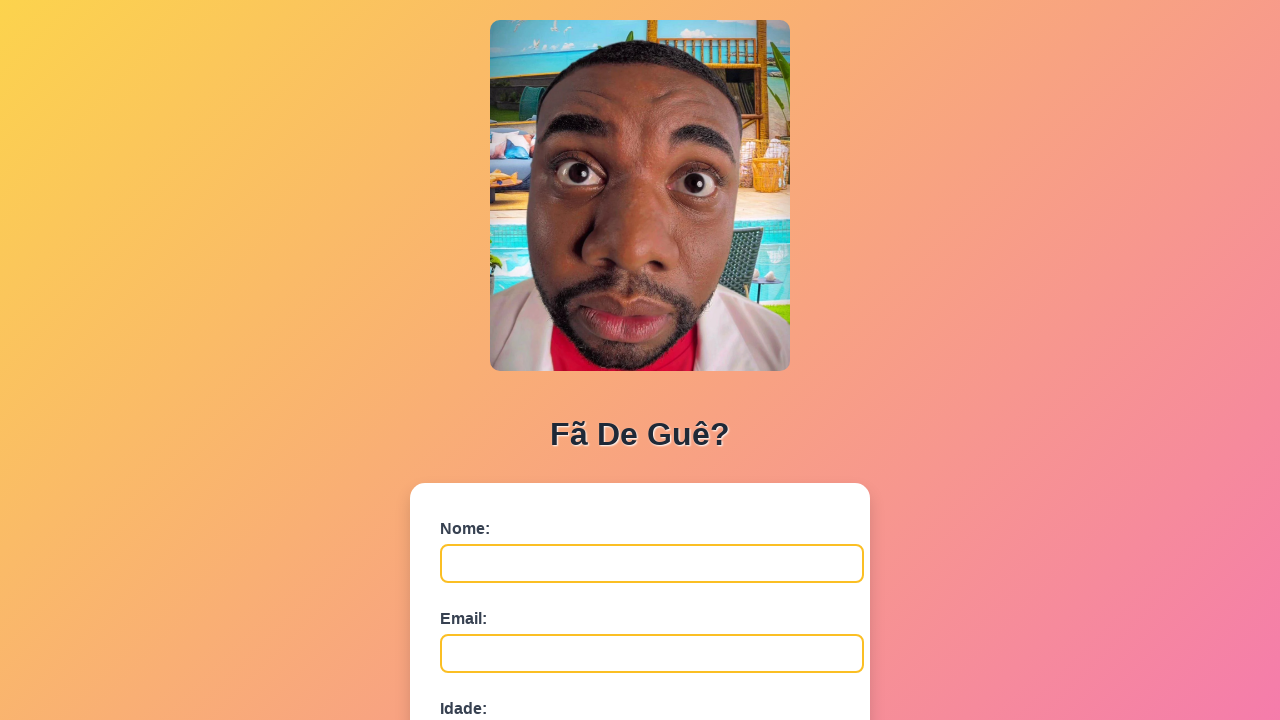

Form loaded - nome field is visible
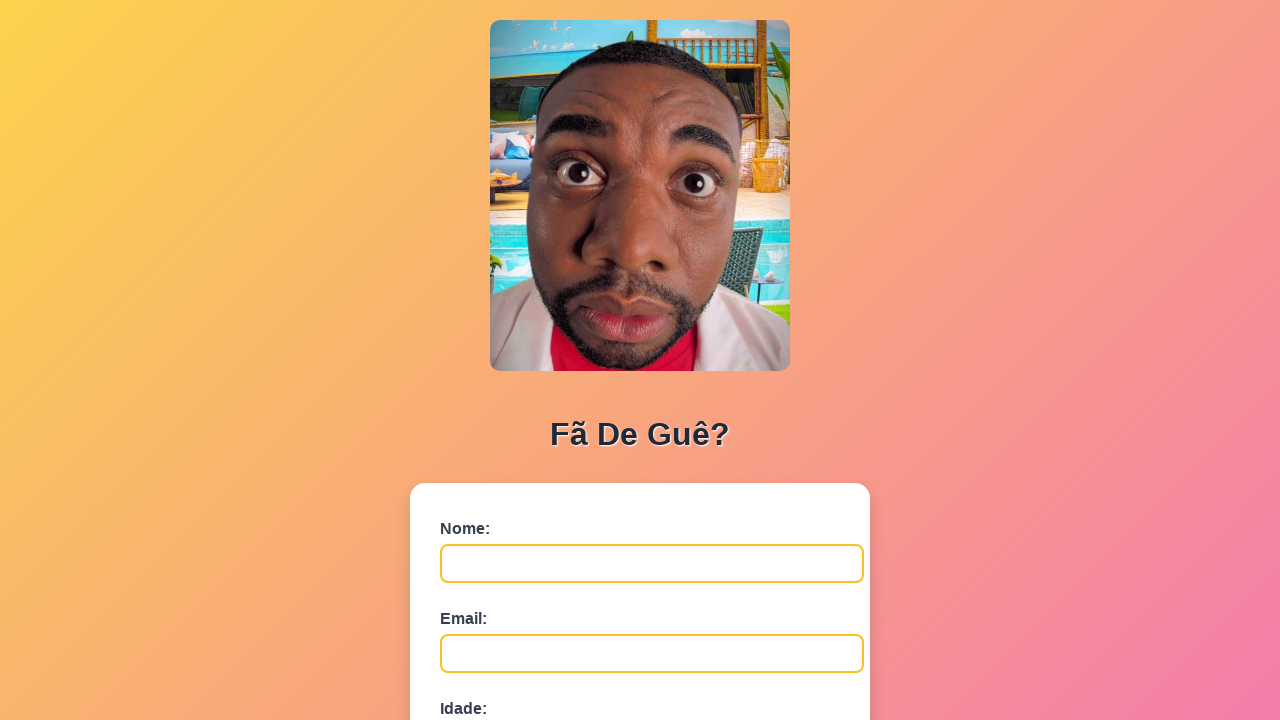

Clicked submit button without filling any fields at (490, 569) on button[type='submit']
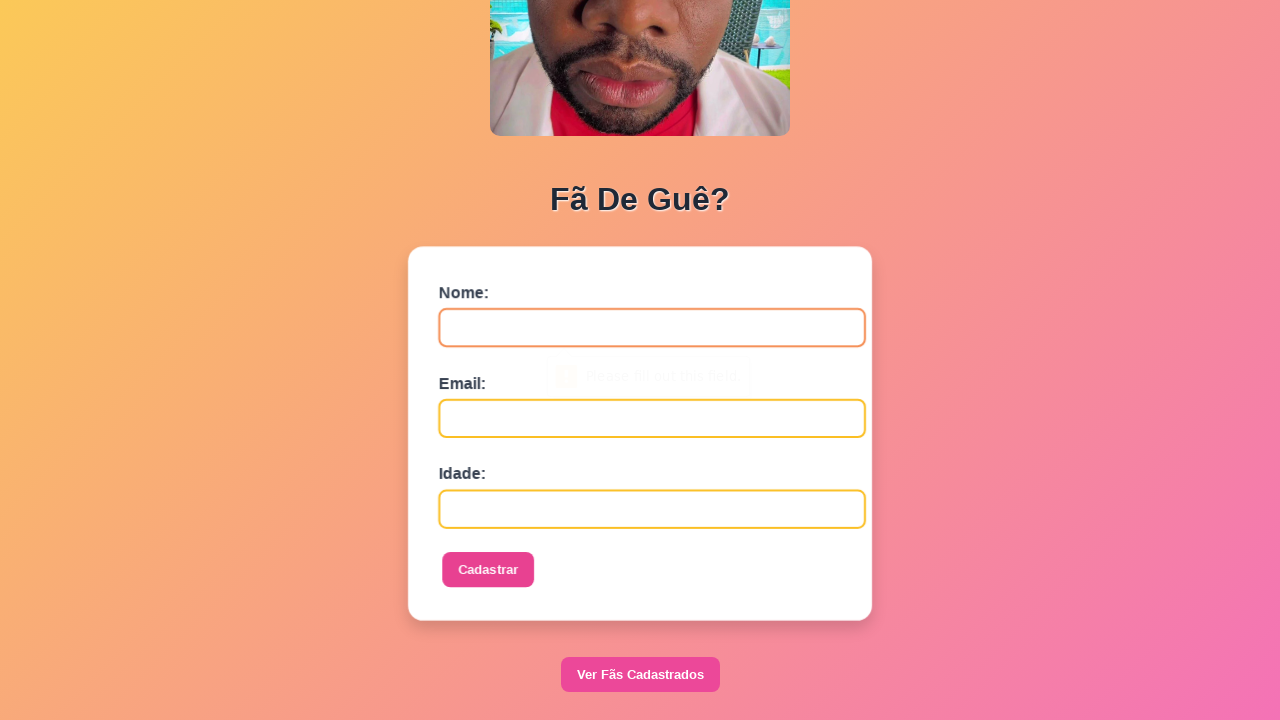

Alert dialog handler registered
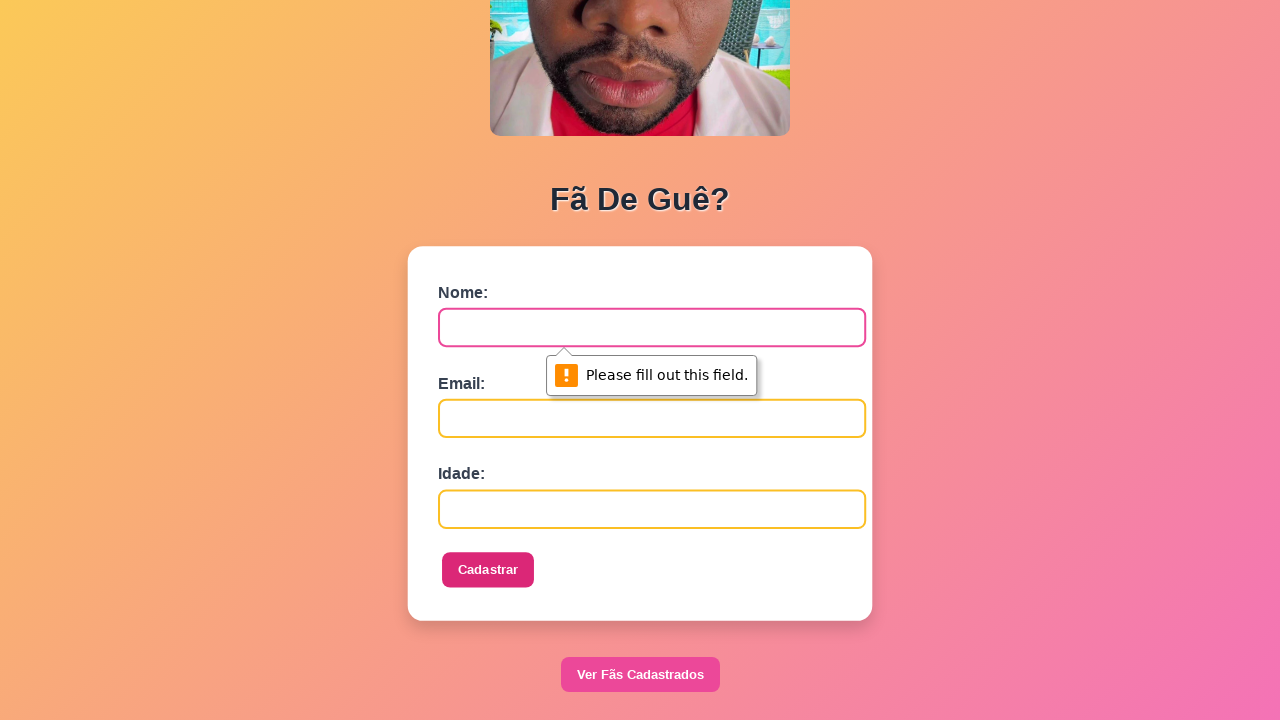

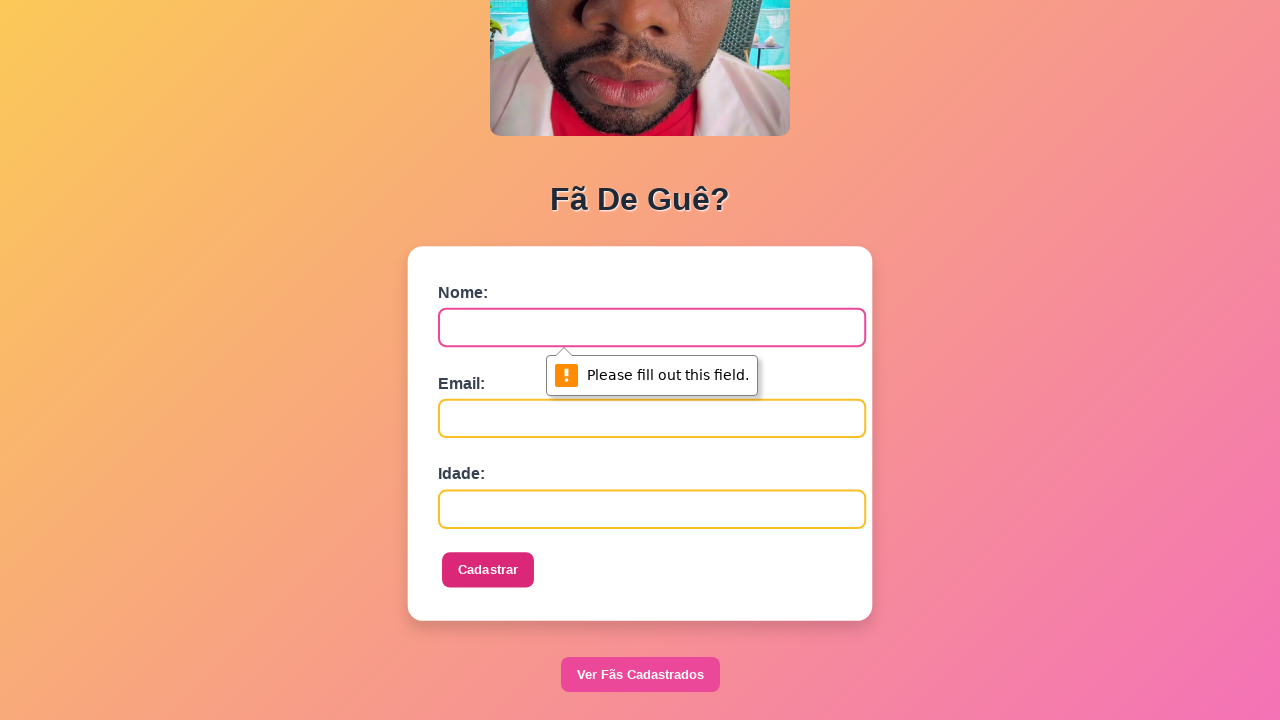